Tests that the text input field is cleared after adding a todo item

Starting URL: https://demo.playwright.dev/todomvc

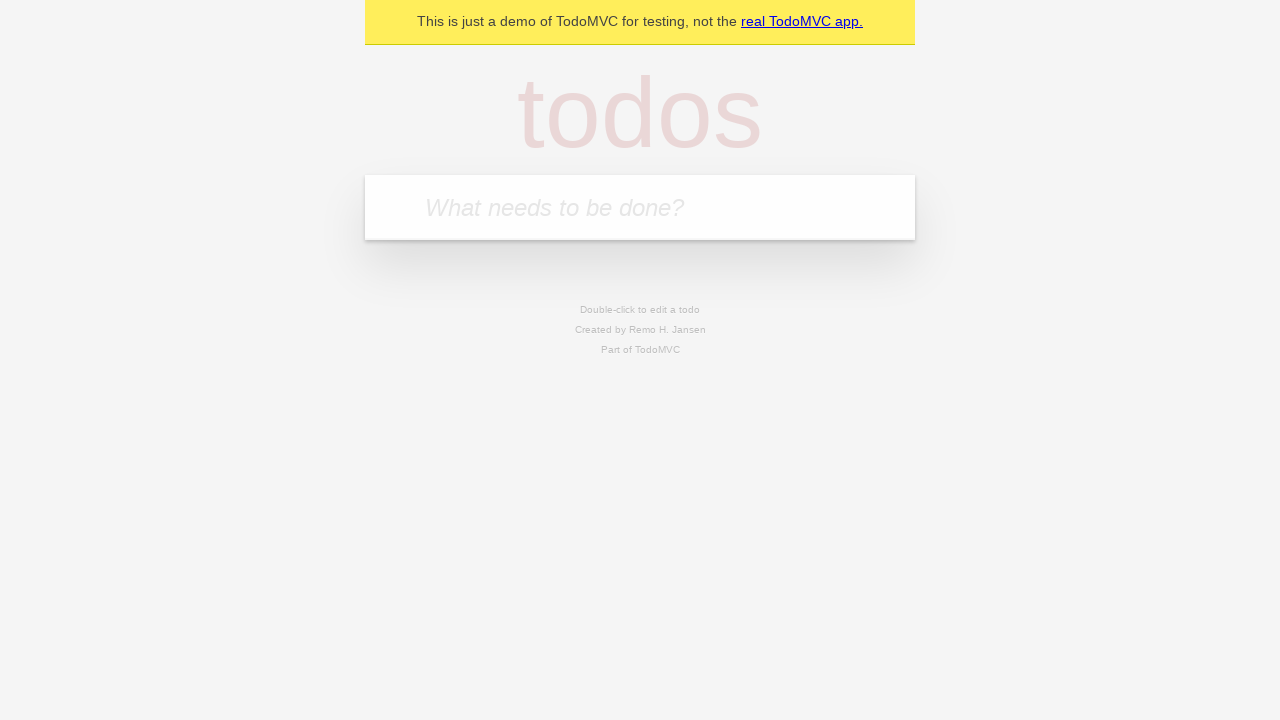

Located the todo input field with placeholder 'What needs to be done?'
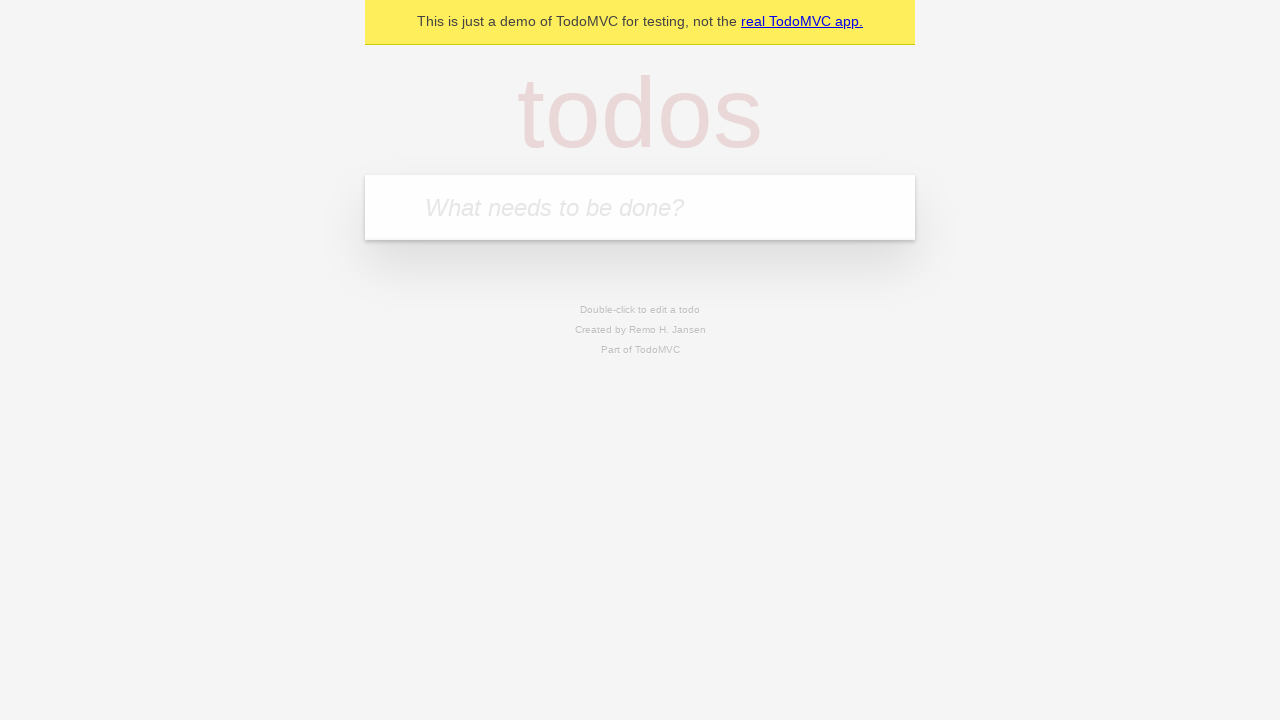

Filled todo input field with 'buy some cheese' on internal:attr=[placeholder="What needs to be done?"i]
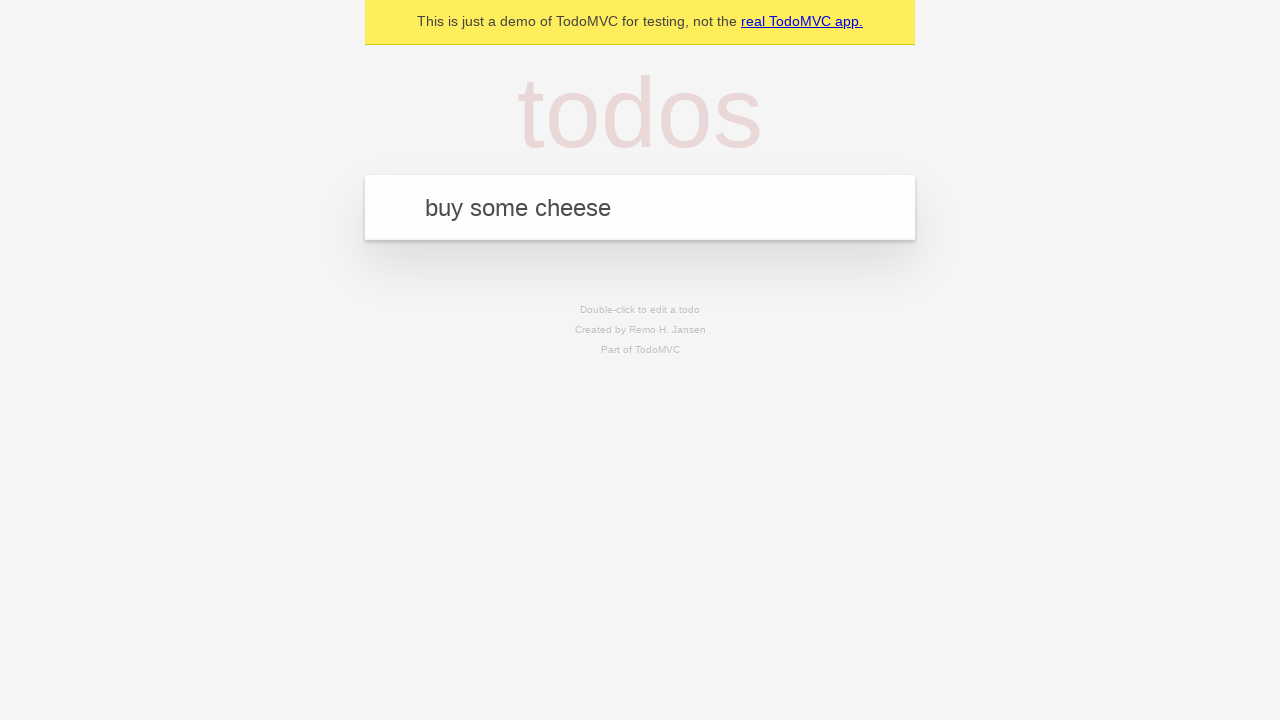

Pressed Enter to add the todo item on internal:attr=[placeholder="What needs to be done?"i]
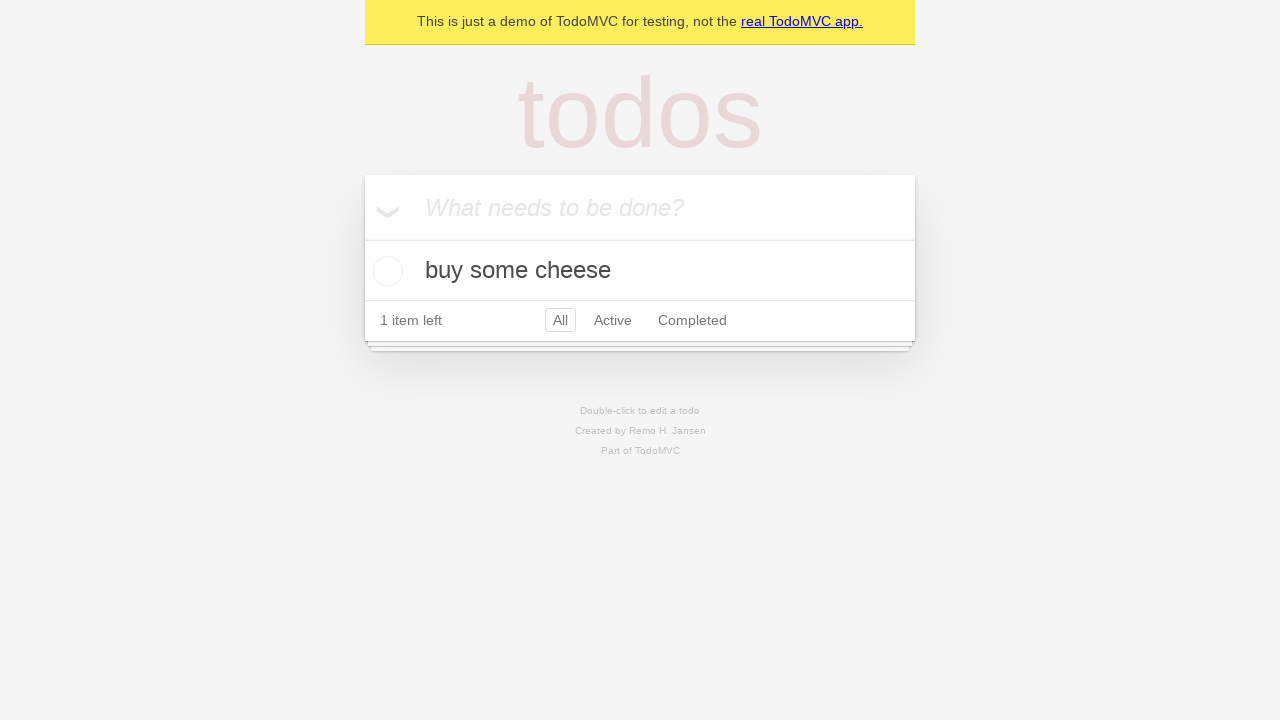

Waited for todo item to appear in the list
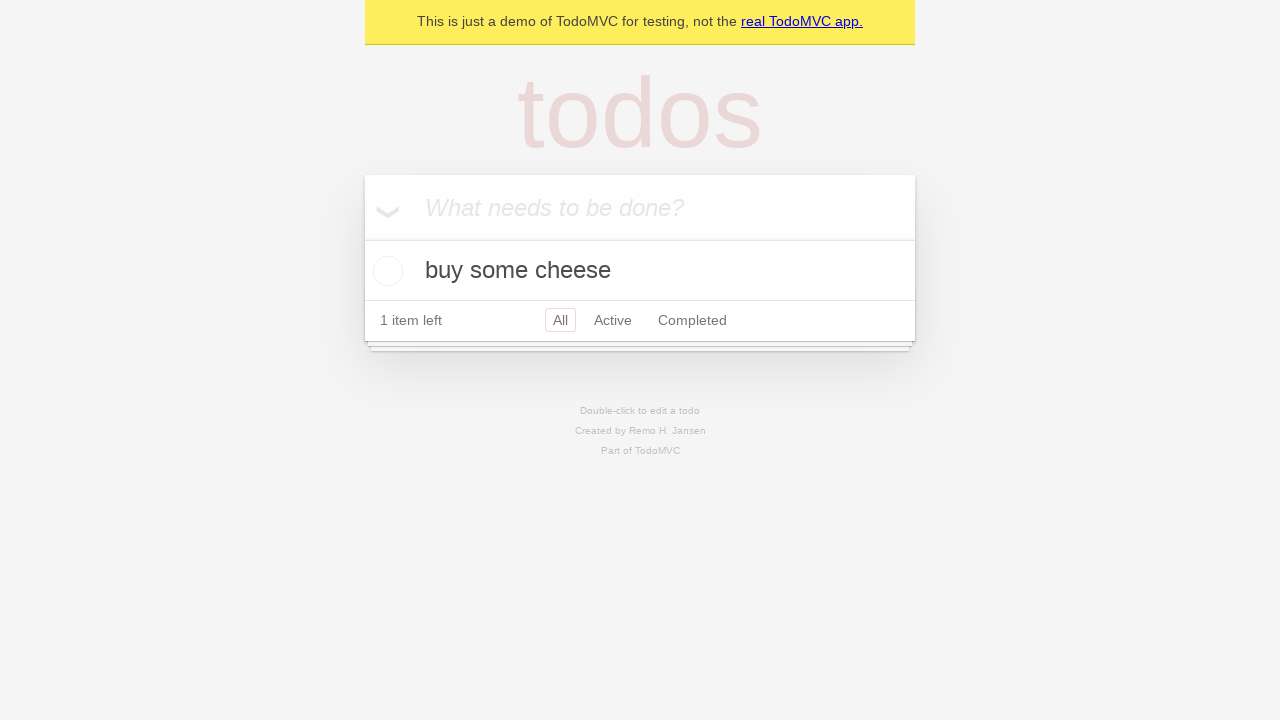

Verified that the input field was cleared after adding the todo item
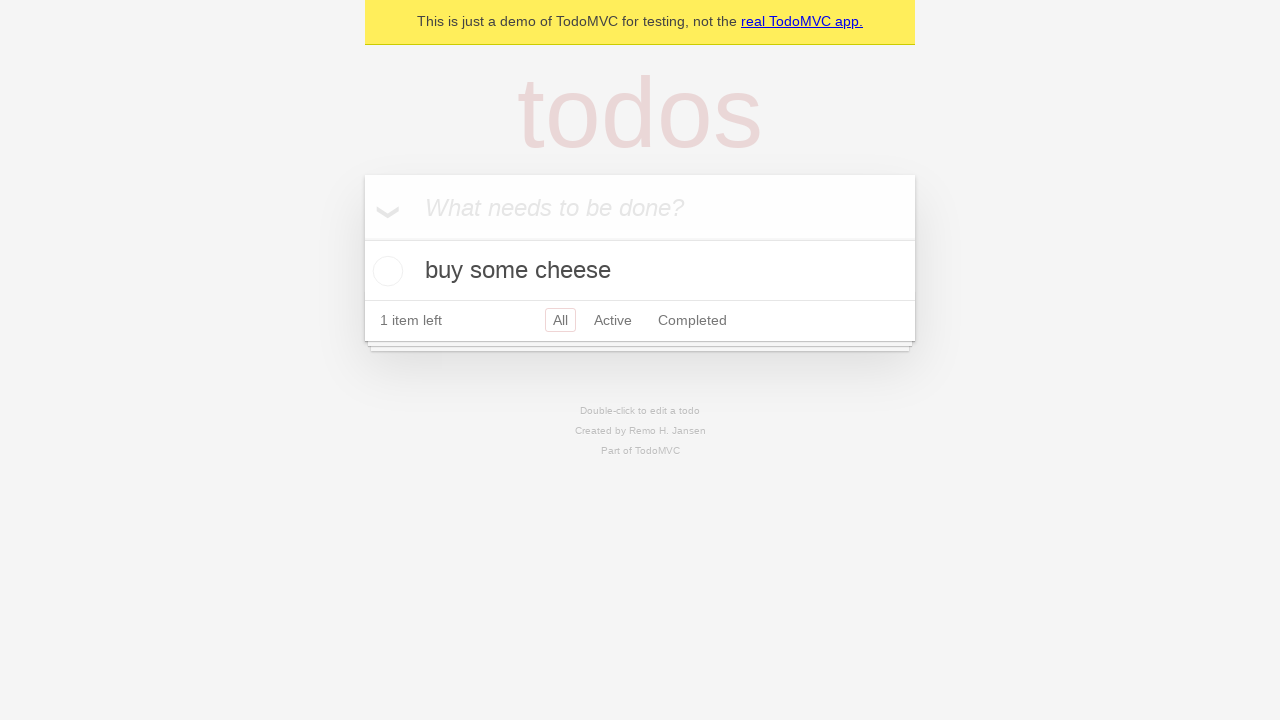

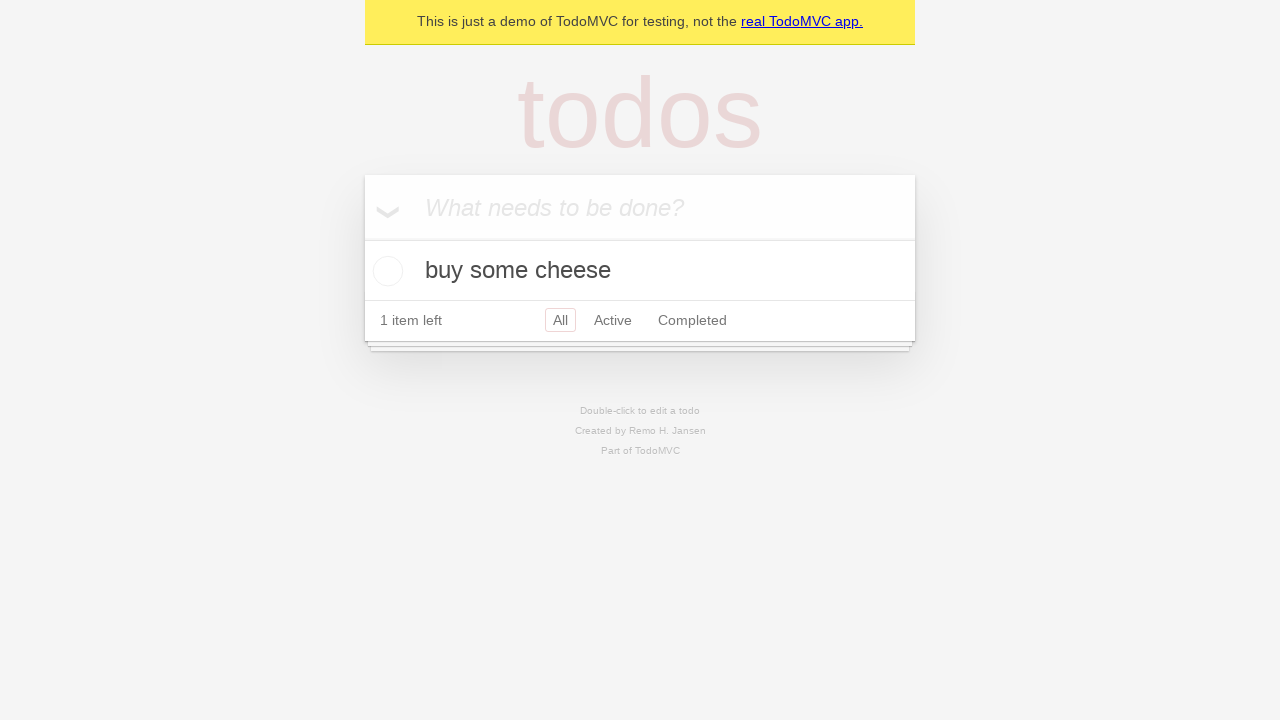